Tests the route filter editing functionality on HK Bus app by navigating through the search page, clicking on menu items, interacting with a popup tab, closing the popup with Escape, and returning to the search page.

Starting URL: https://hkbus.app/en/

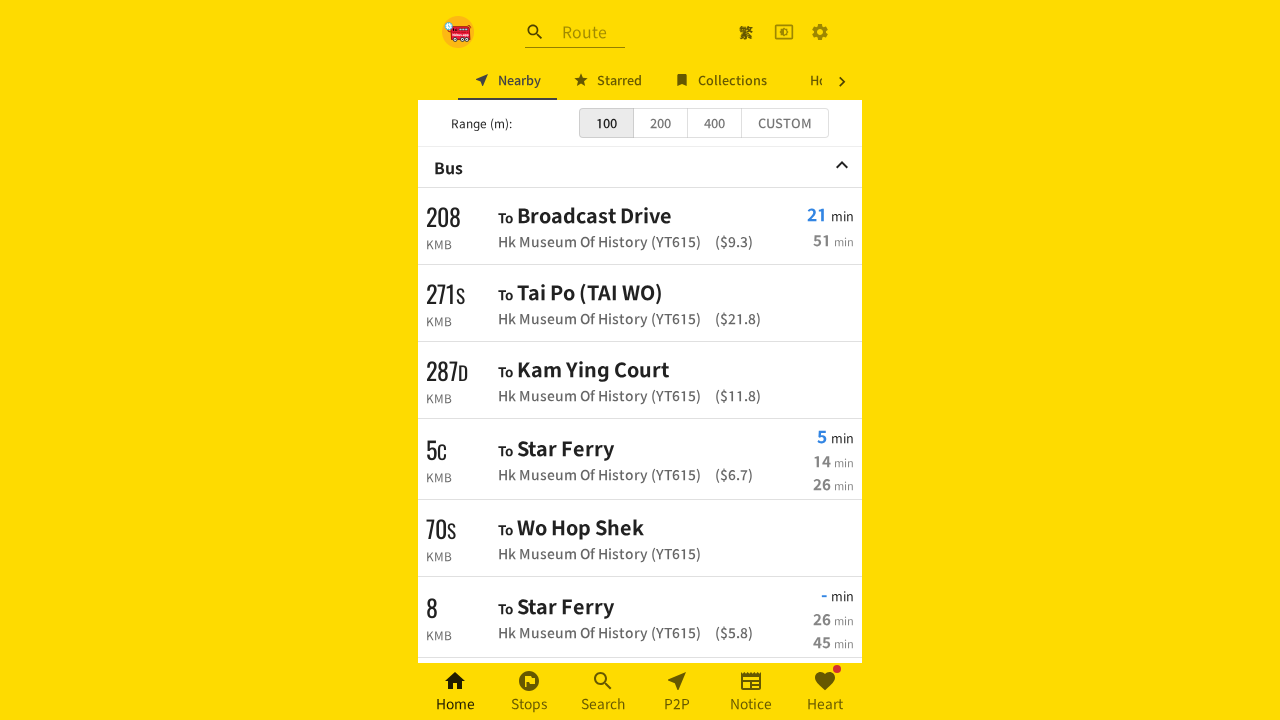

Waited for page to load (3 seconds)
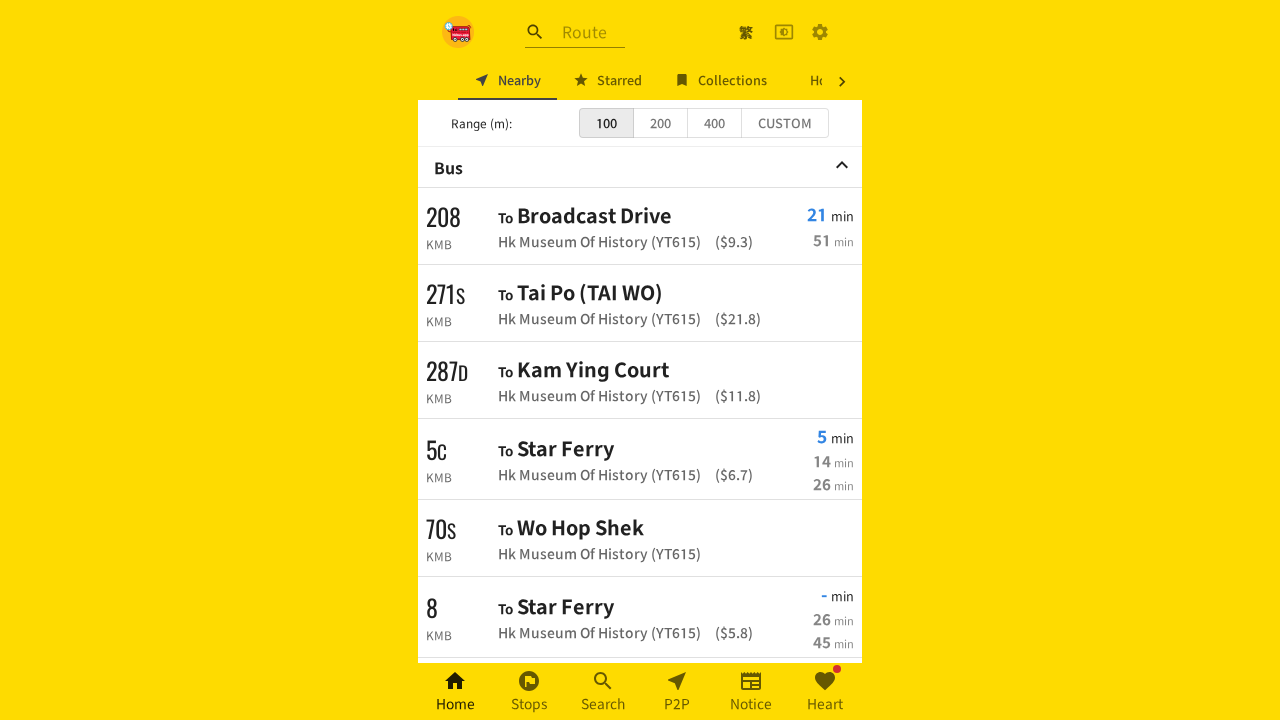

Clicked navigation link to search page at (820, 32) on xpath=//html/body/div[2]/div/div[1]/div[3]/a
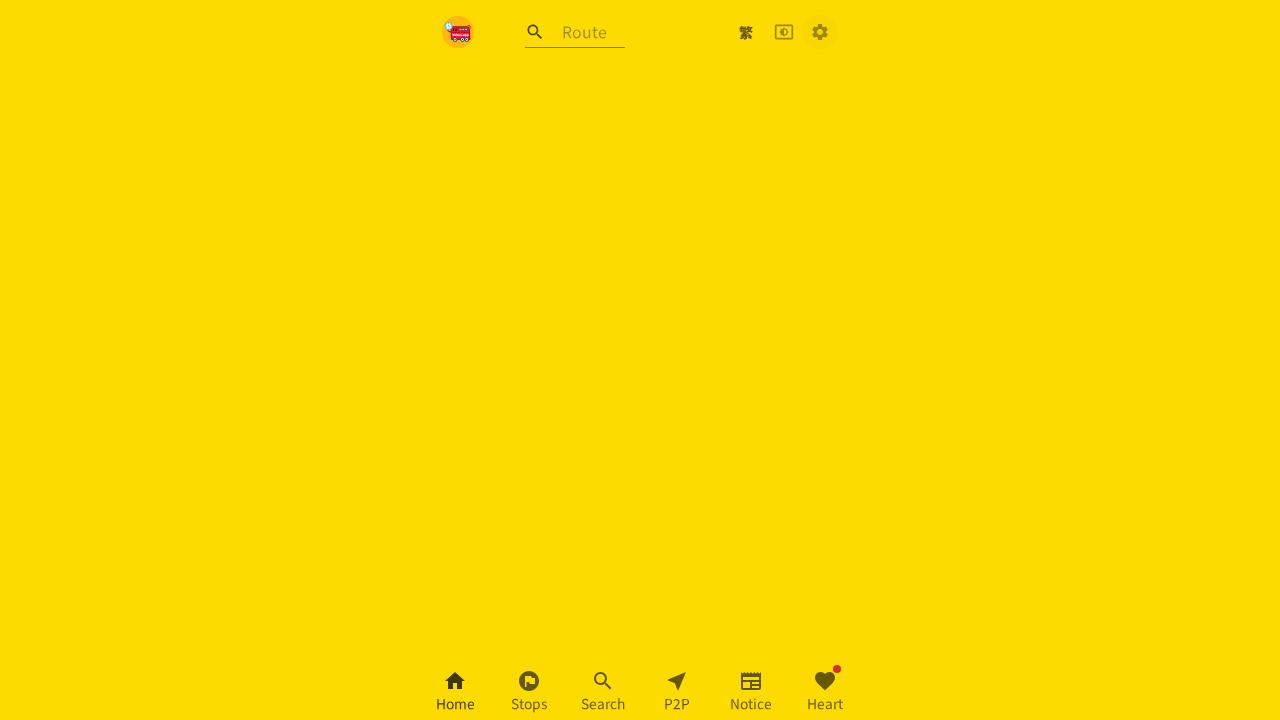

Waited for search page to load
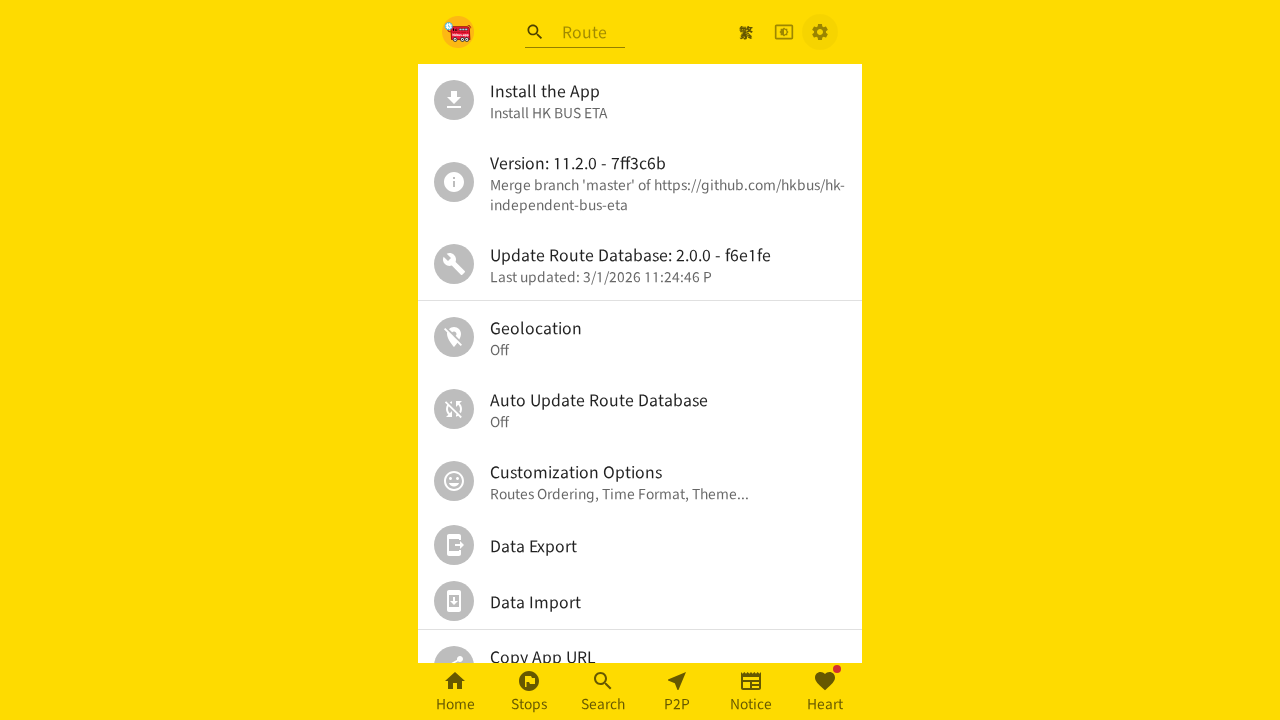

Clicked on home page menu item at (640, 481) on xpath=//html/body/div[2]/div/div[2]/div/ul/div[6]
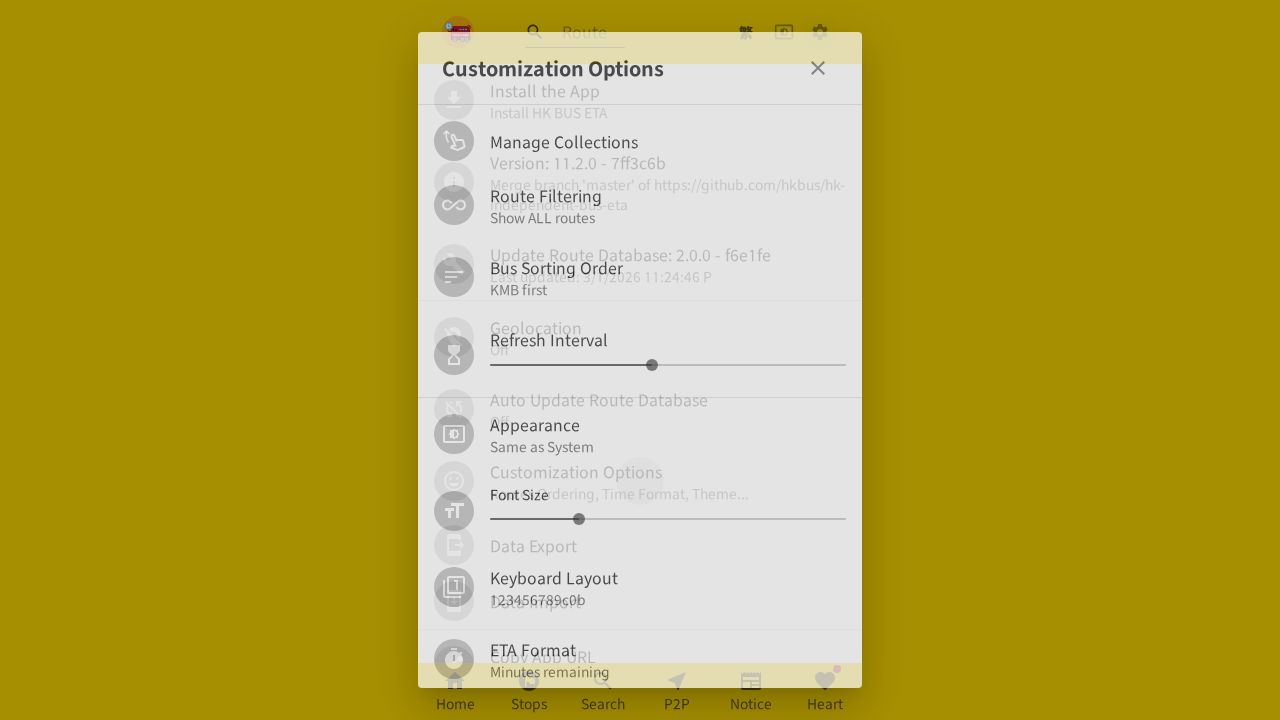

Waited for menu item to process
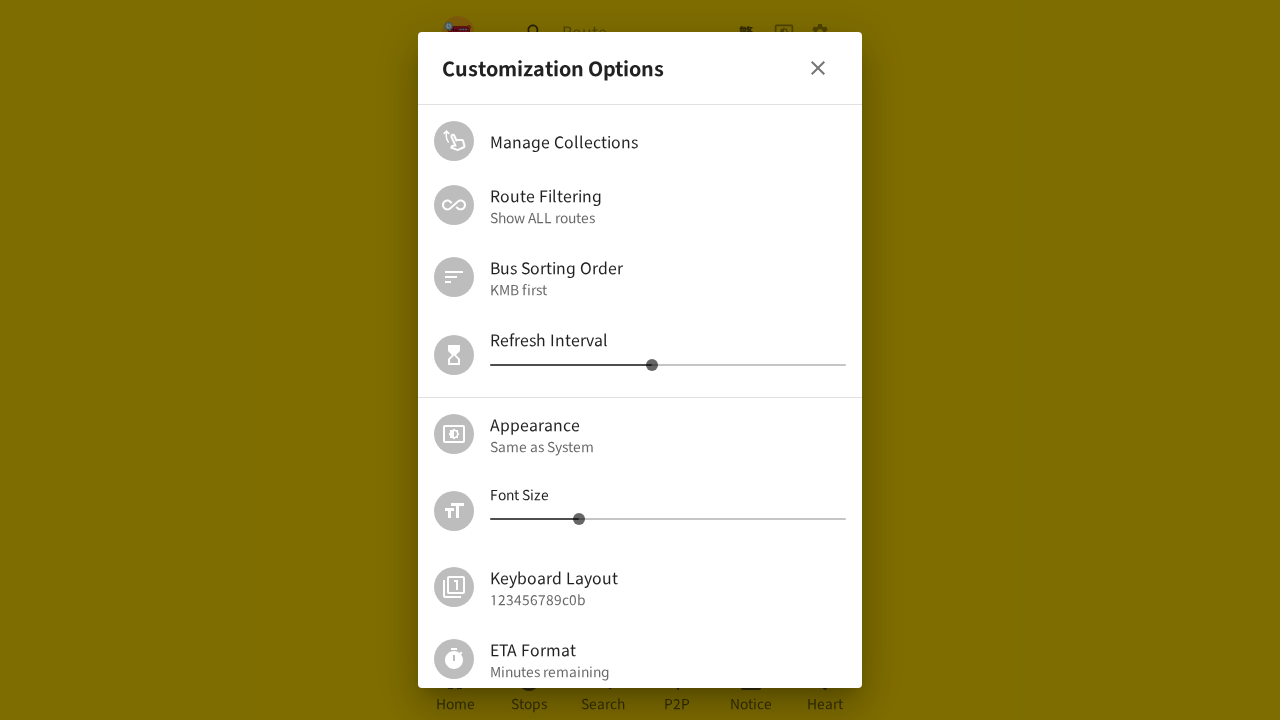

Clicked tab in popup dialog at (640, 277) on xpath=//html/body/div[3]/div[3]/div/ul/div[3]
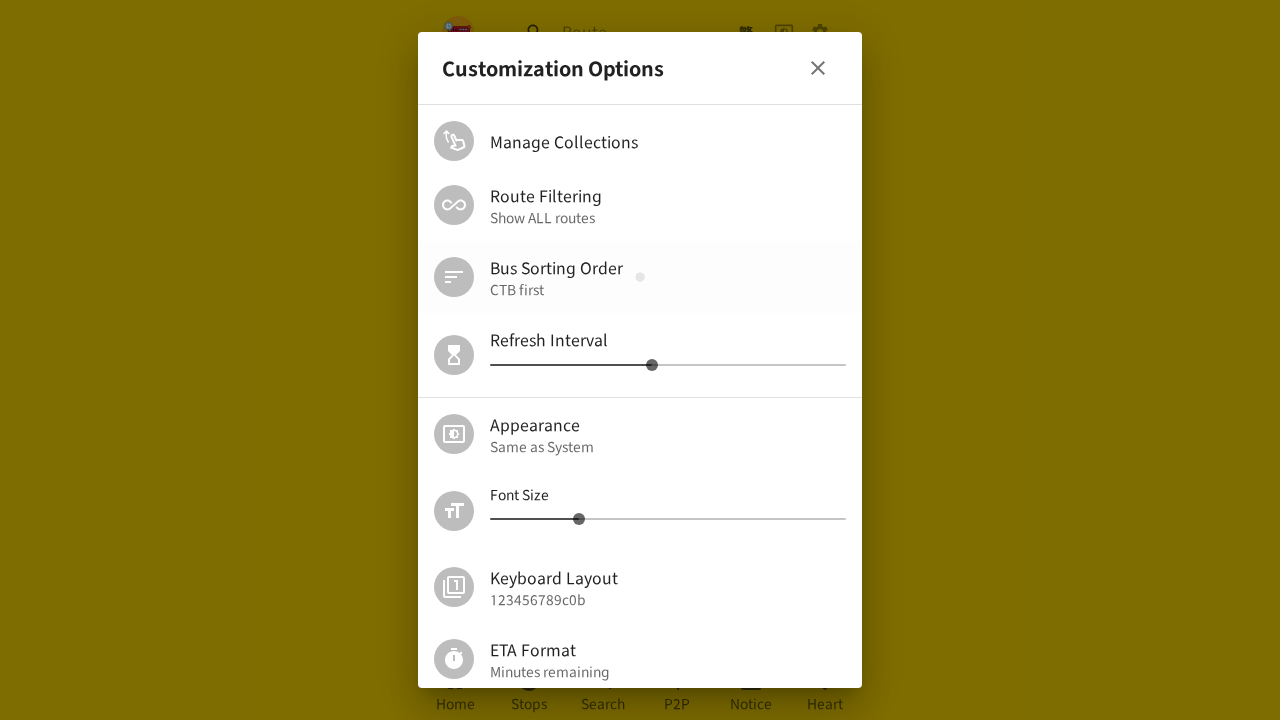

Waited for popup tab to activate
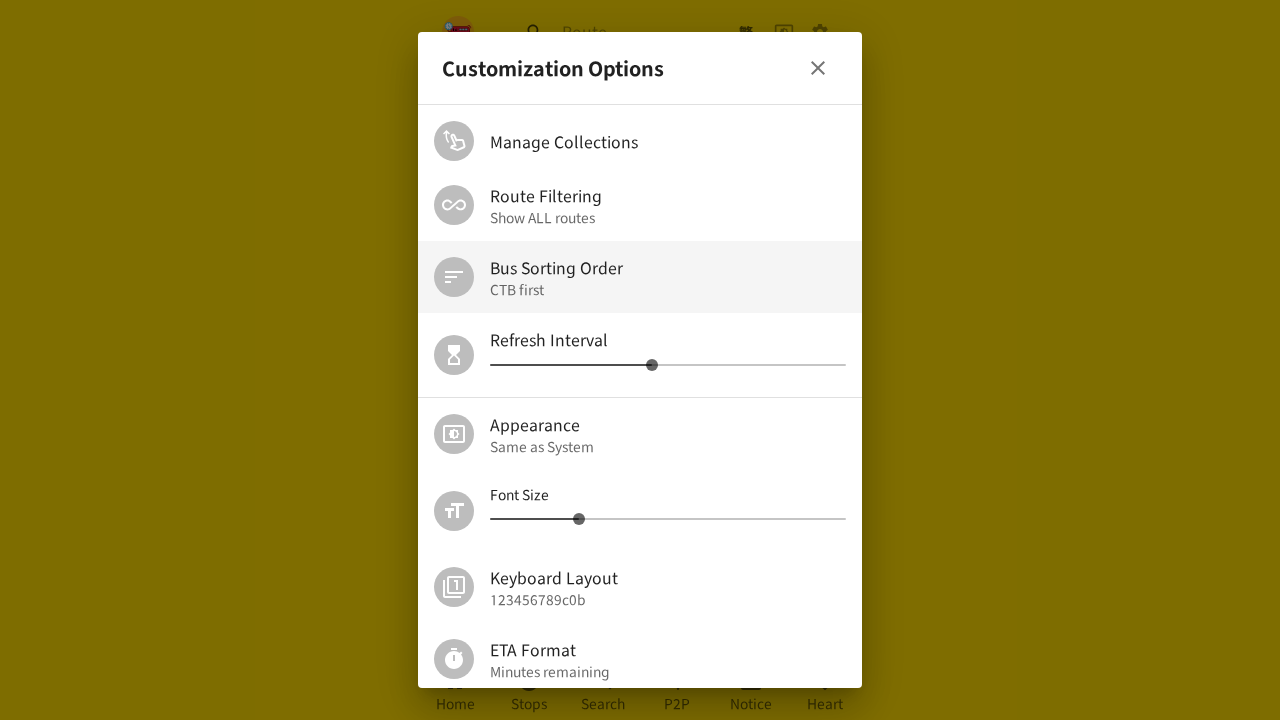

Pressed Escape key to close popup on body
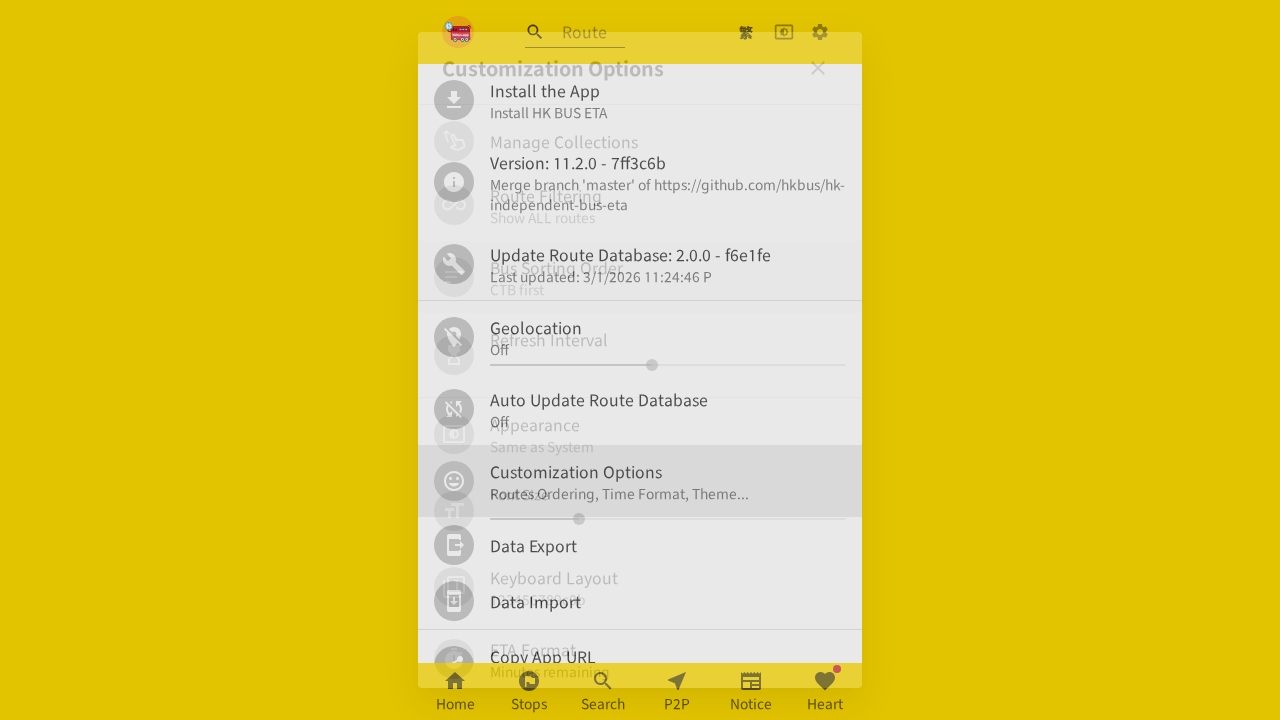

Waited for popup to close
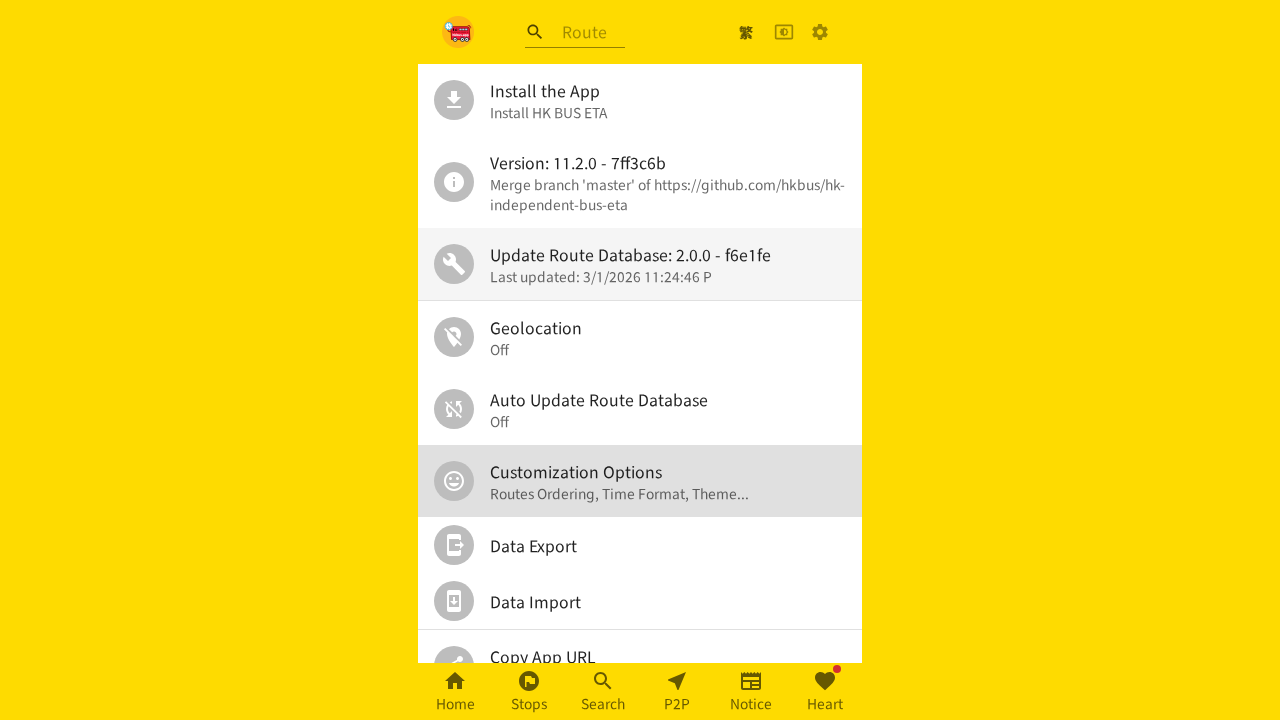

Clicked navigation link to return to search page at (603, 692) on //*[@id="root"]/div/div[3]/a[3]
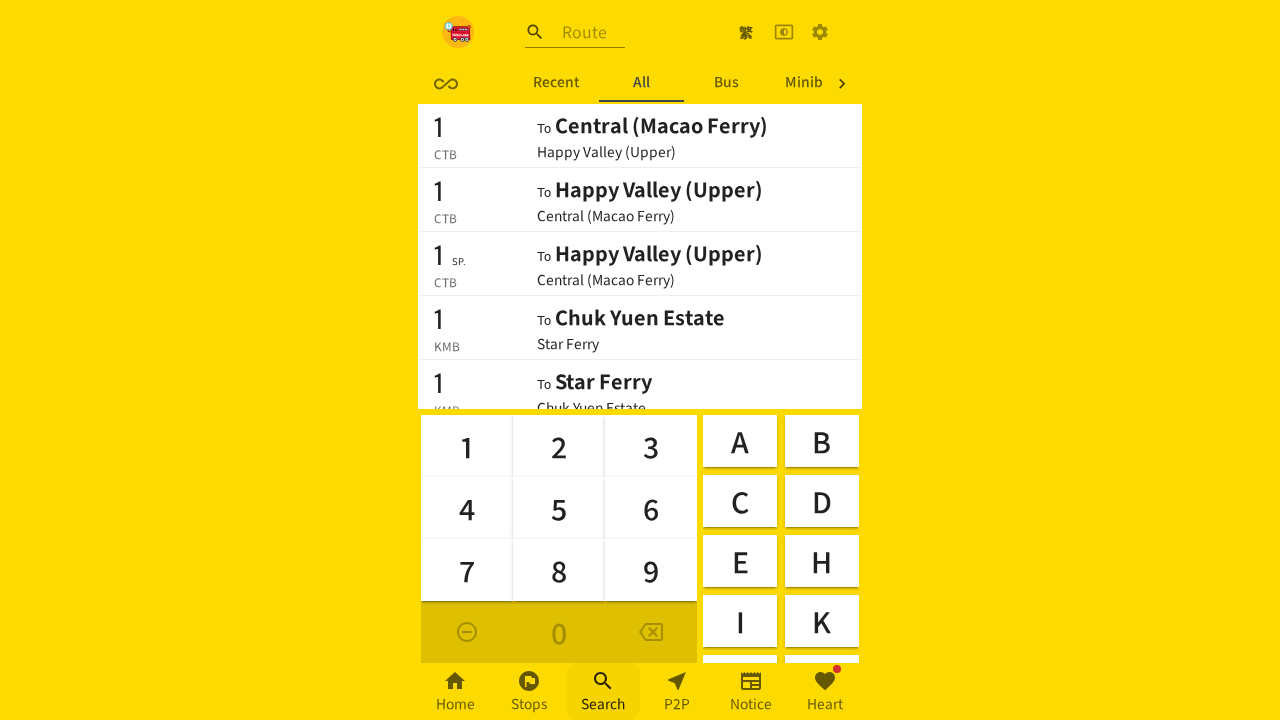

Waited for search page to fully load
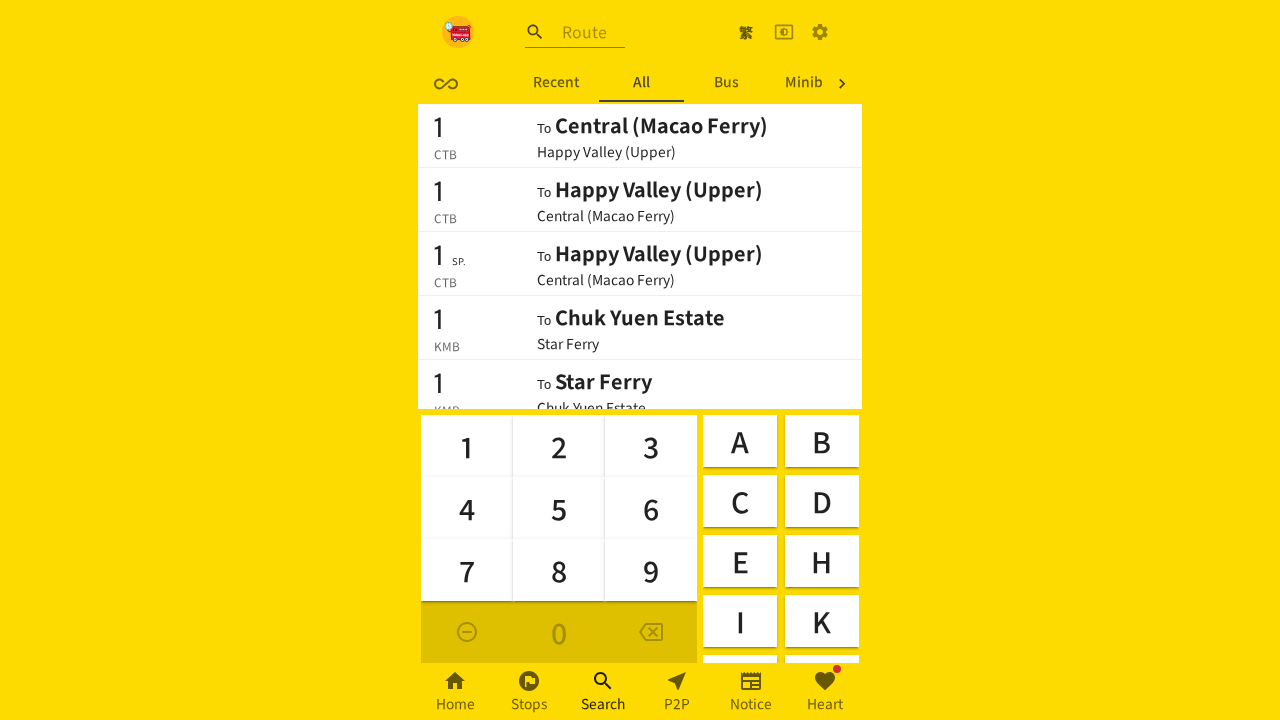

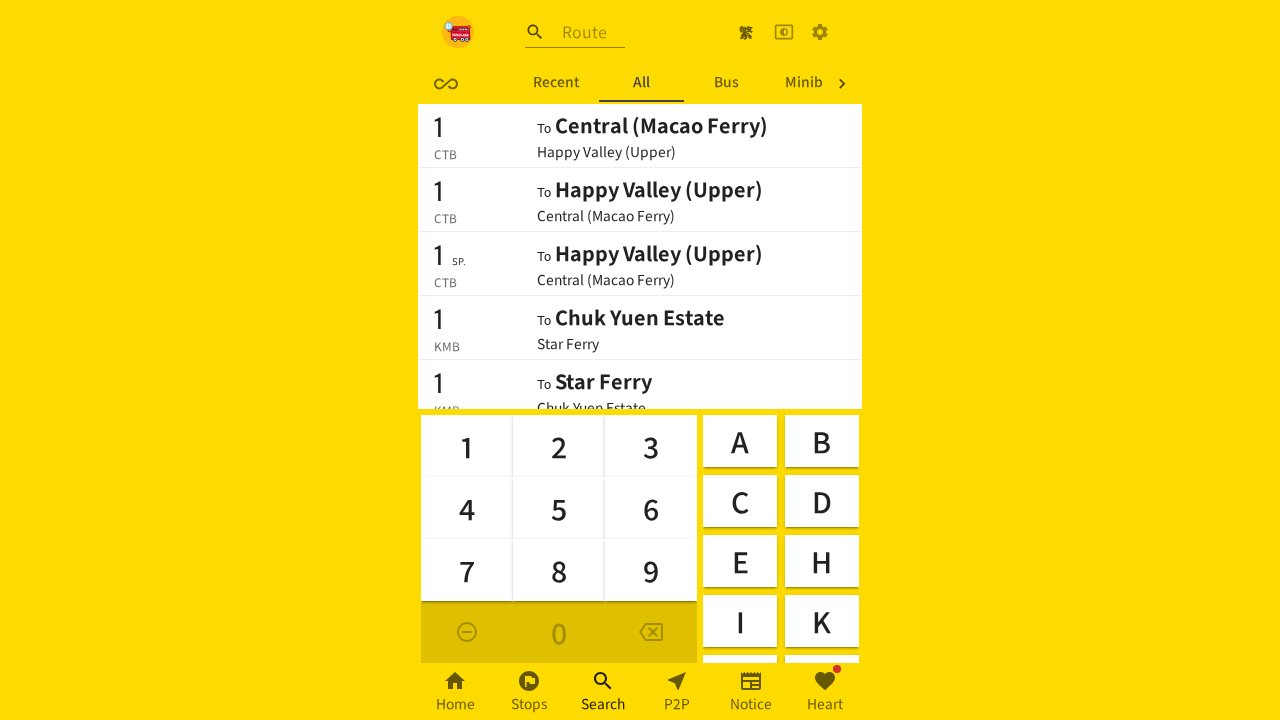